Tests Craigslist search functionality by entering a search term in the search box and verifying the search results page loads correctly.

Starting URL: https://newyork.craigslist.org

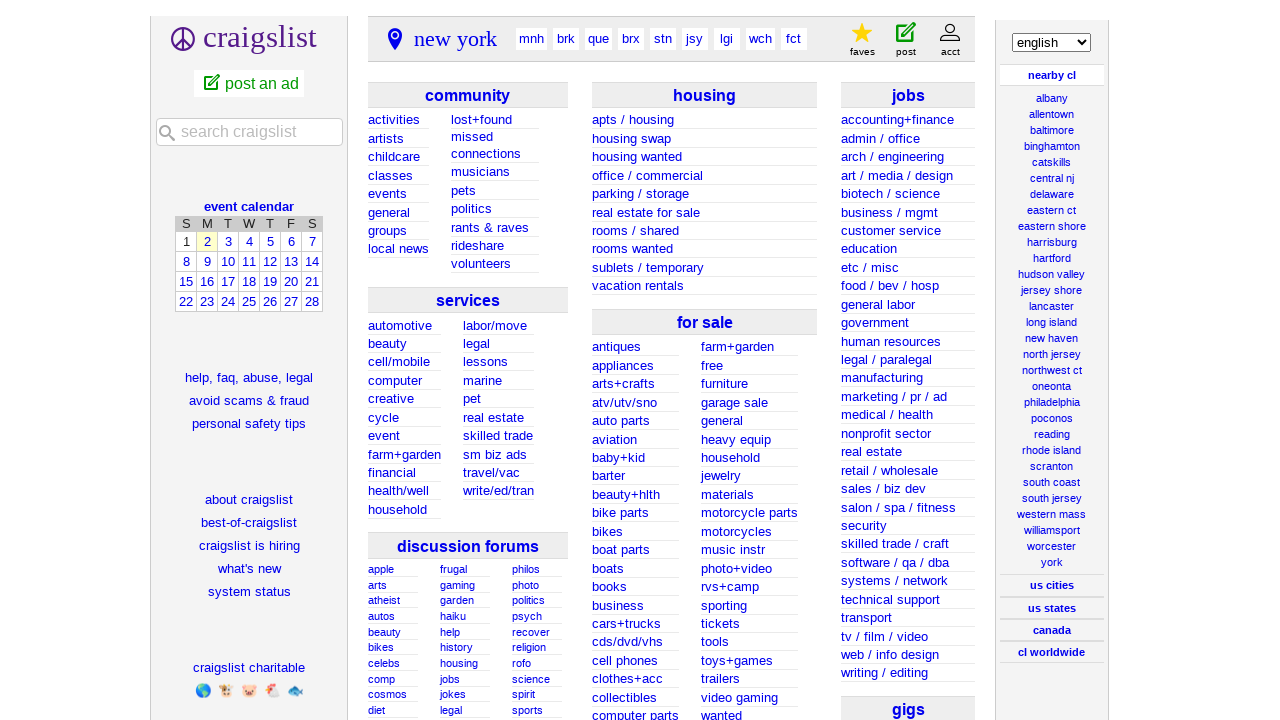

Filled search box with 'car' on //*[@id='leftbar']//input[@placeholder='search craigslist']
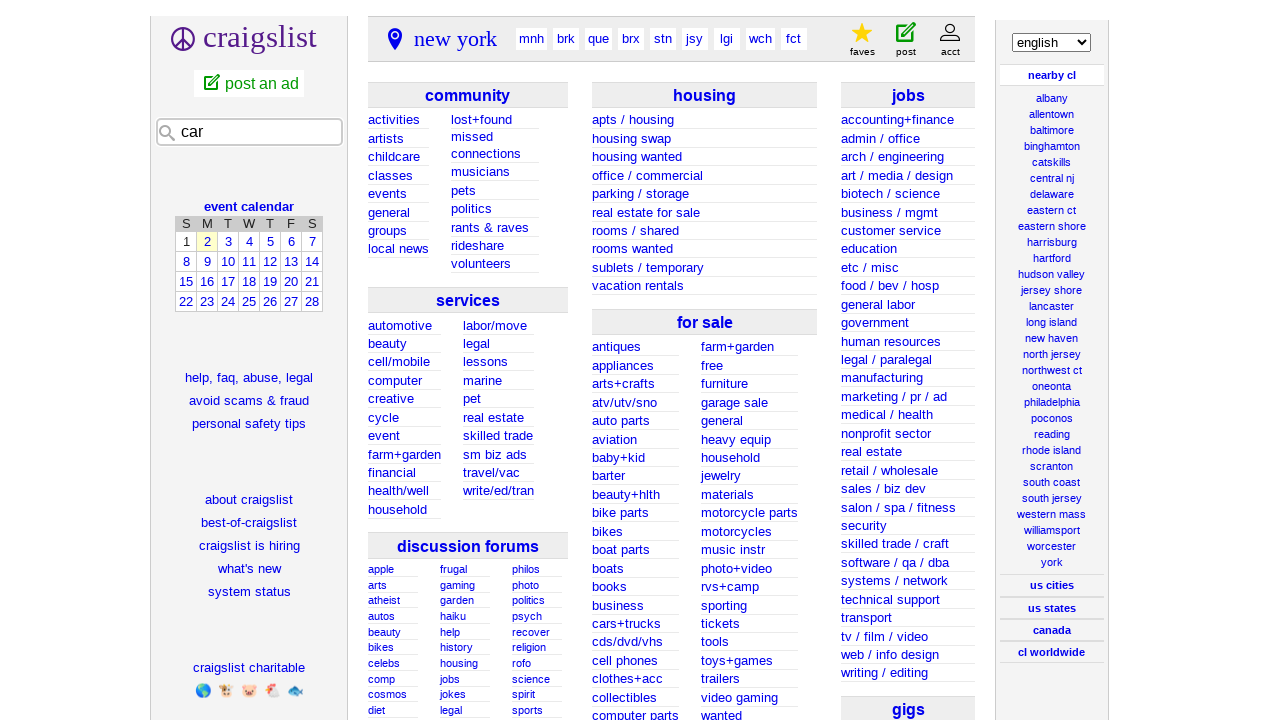

Pressed Enter to submit search on //*[@id='leftbar']//input[@placeholder='search craigslist']
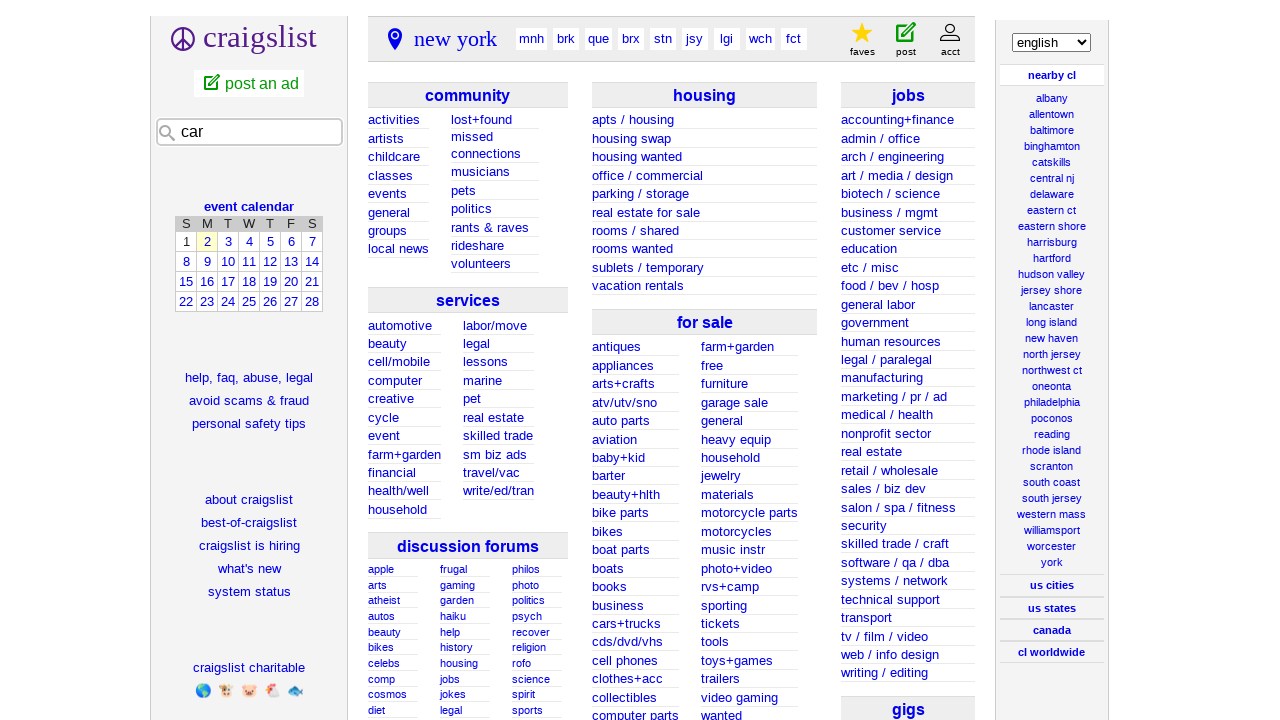

Search results page loaded successfully
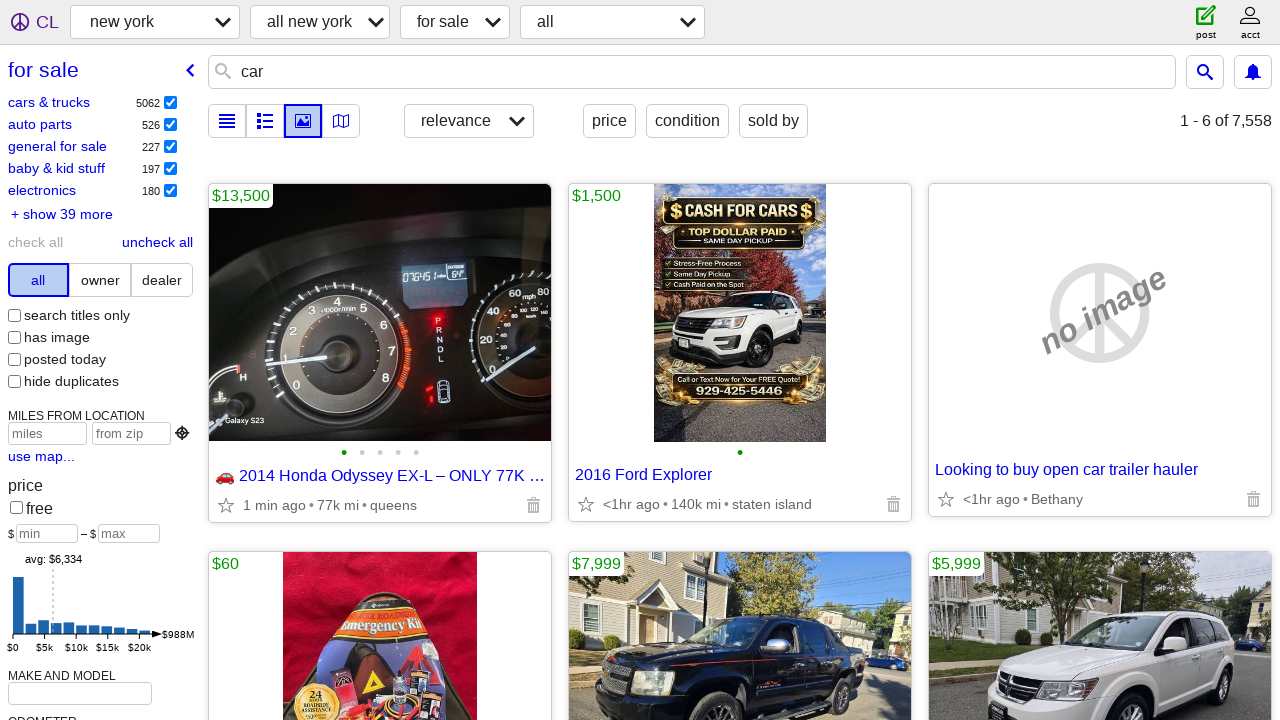

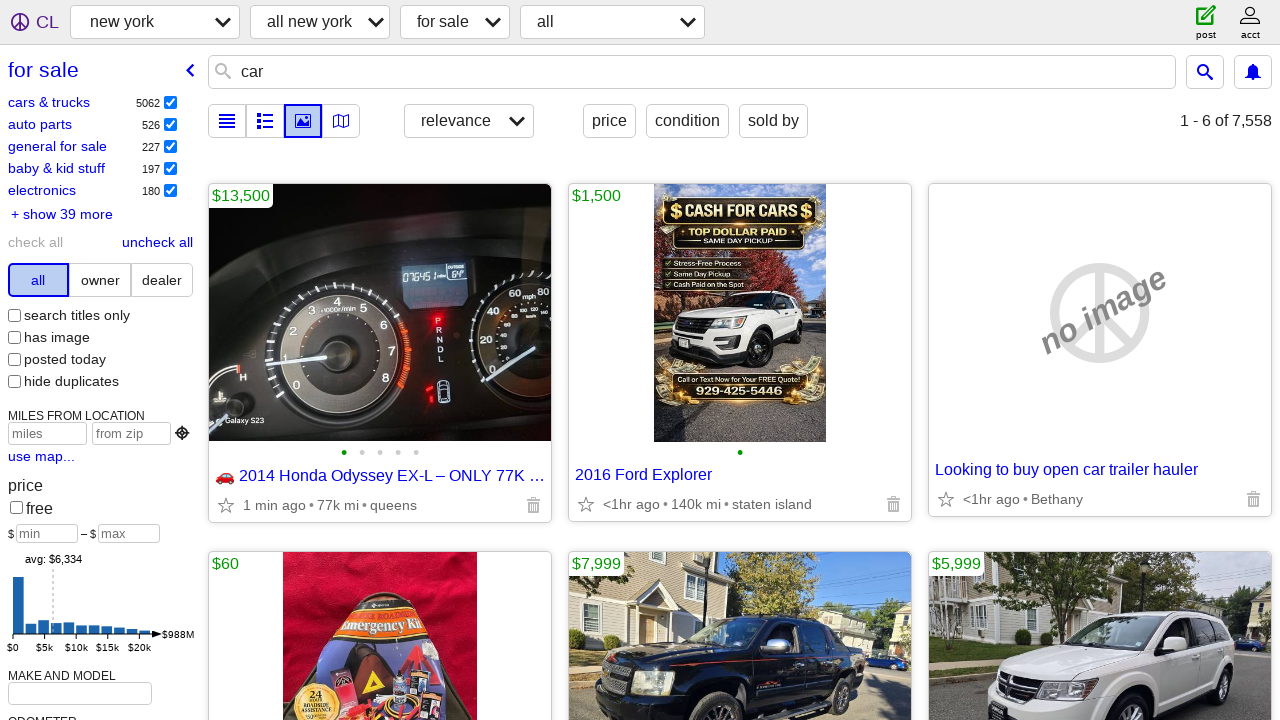